Tests an e-commerce site by searching for products, adding items to cart, and proceeding to checkout

Starting URL: https://rahulshettyacademy.com/seleniumPractise/#/

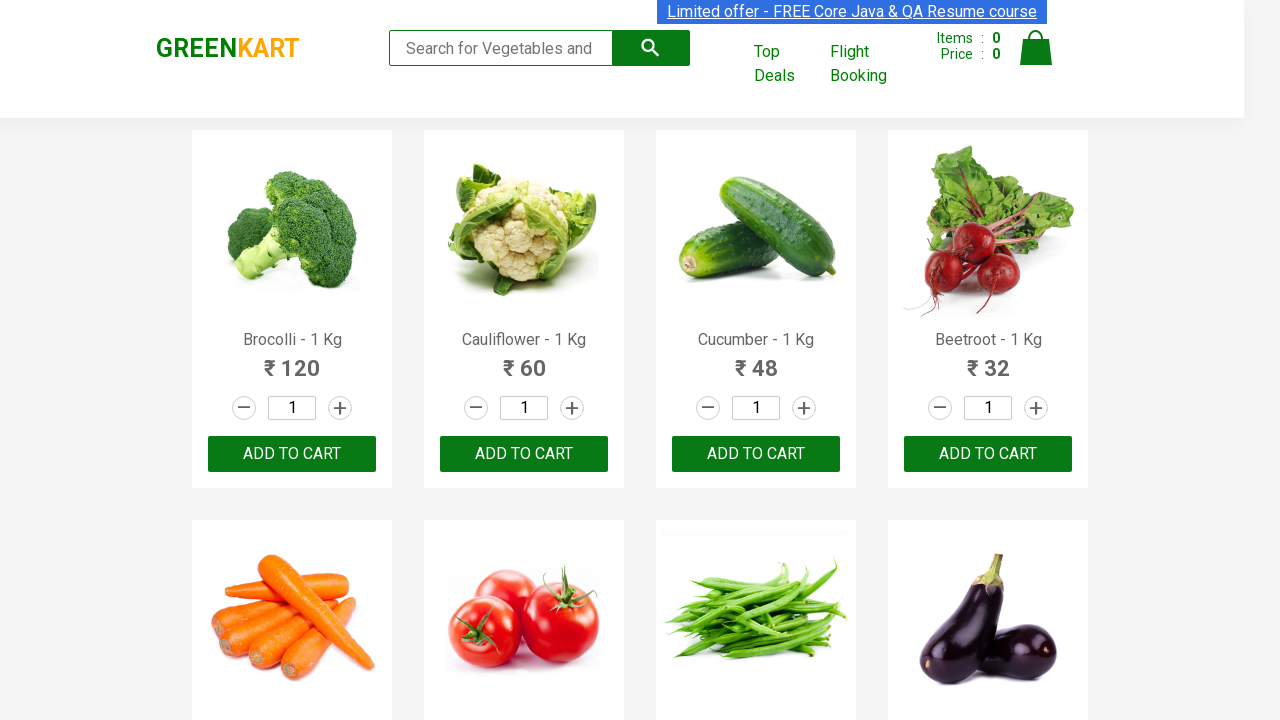

Filled search field with 'ca' to filter products on .search-keyword
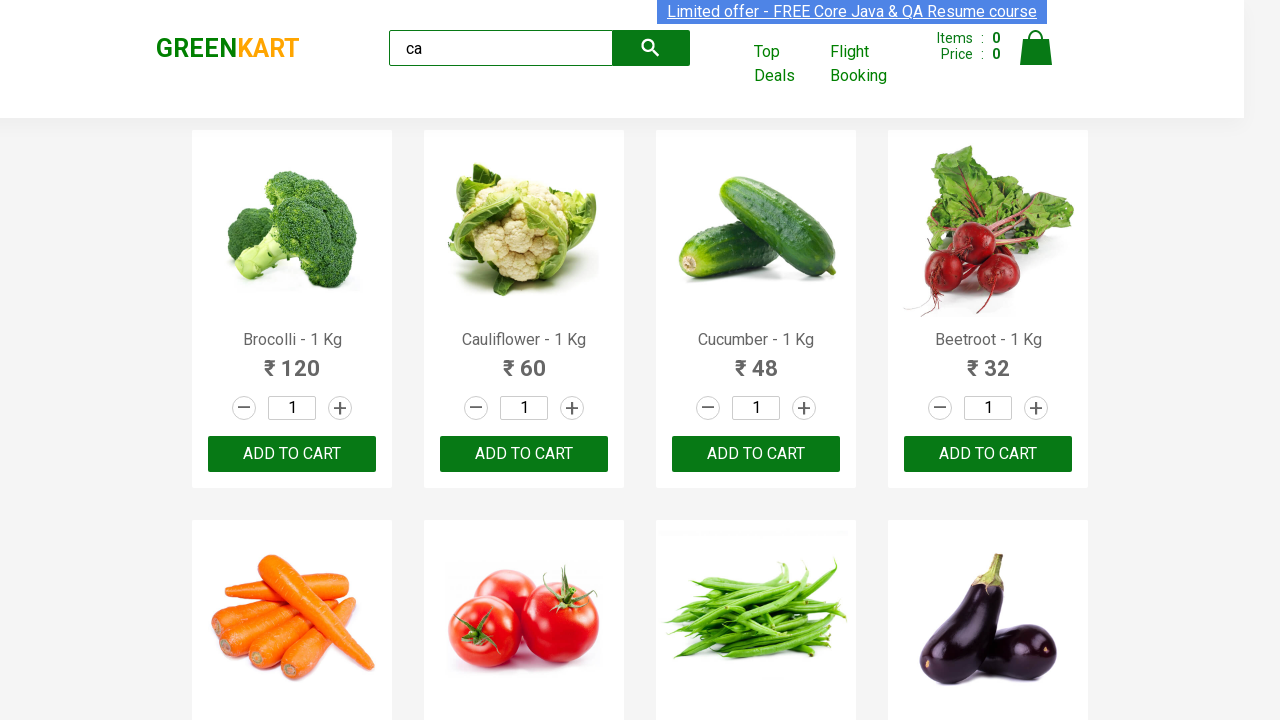

Waited for product list to filter
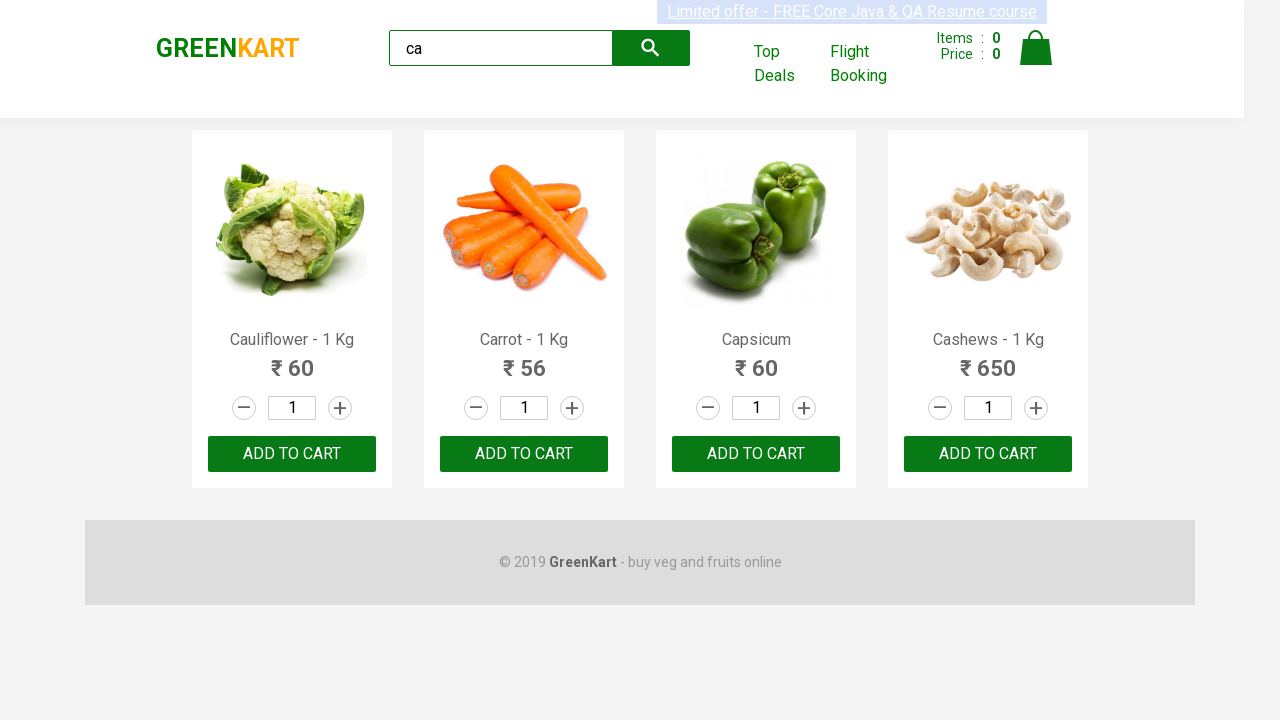

Verified brand name is 'GREENKART'
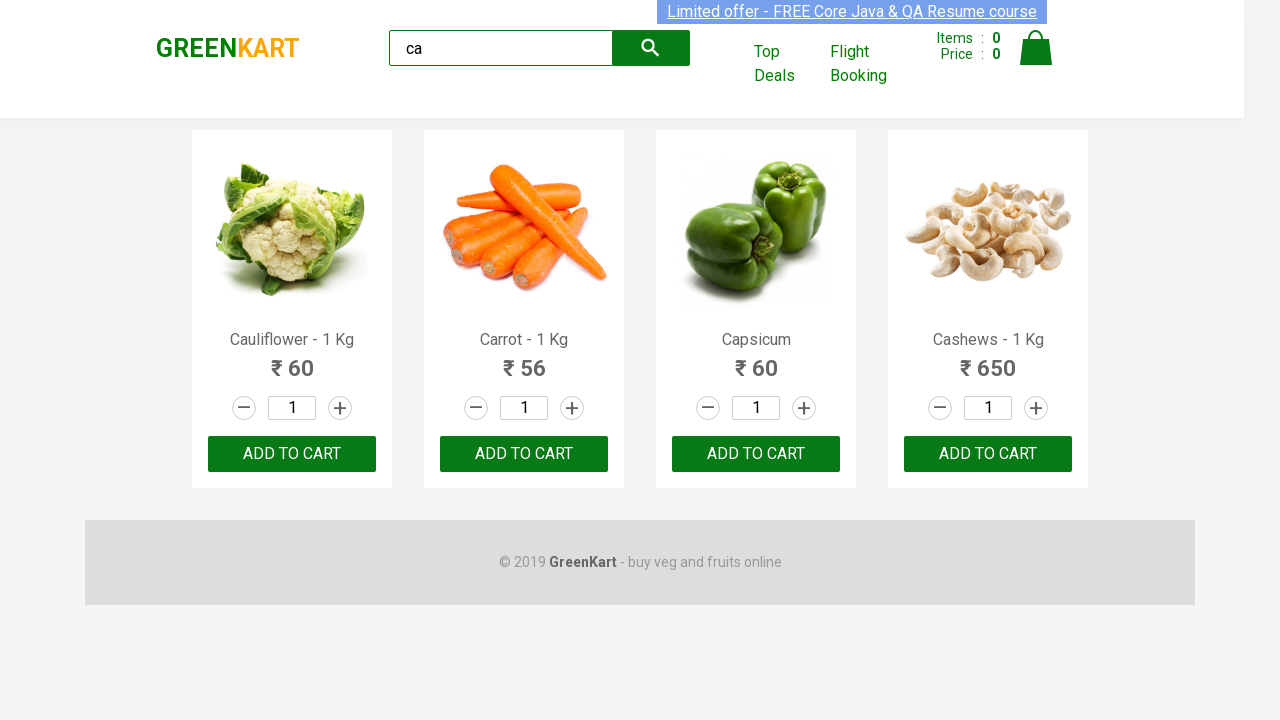

Verified that 4 products are displayed after search
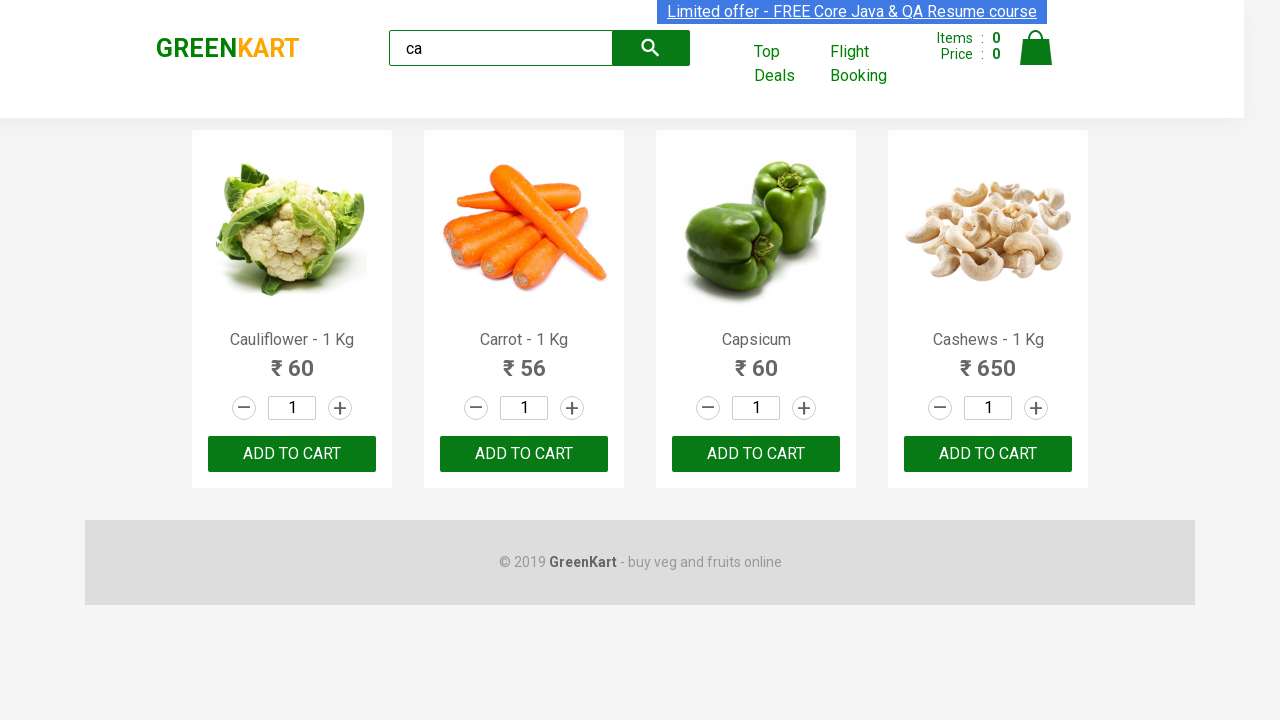

Clicked 'ADD TO CART' button for Carrot product at (524, 454) on .products .product >> nth=1 >> button:has-text("ADD TO CART")
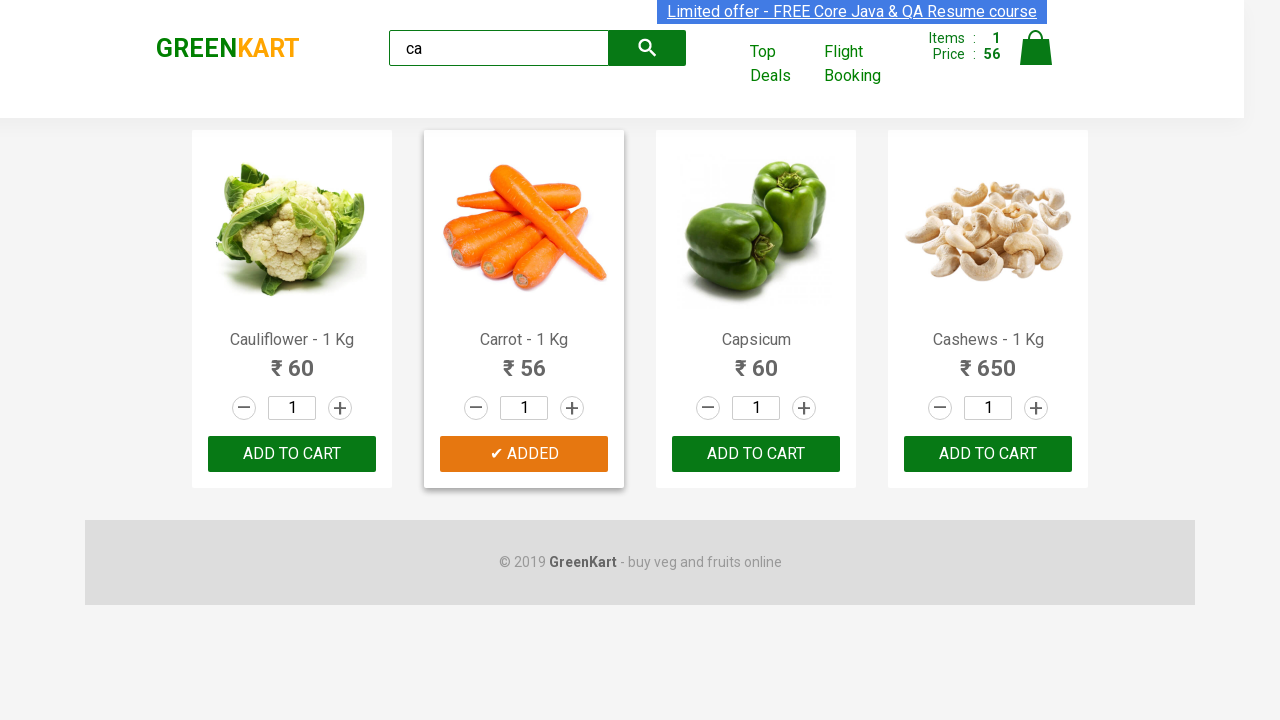

Clicked on cart icon to view cart at (1036, 48) on .cart-icon [alt="Cart"]
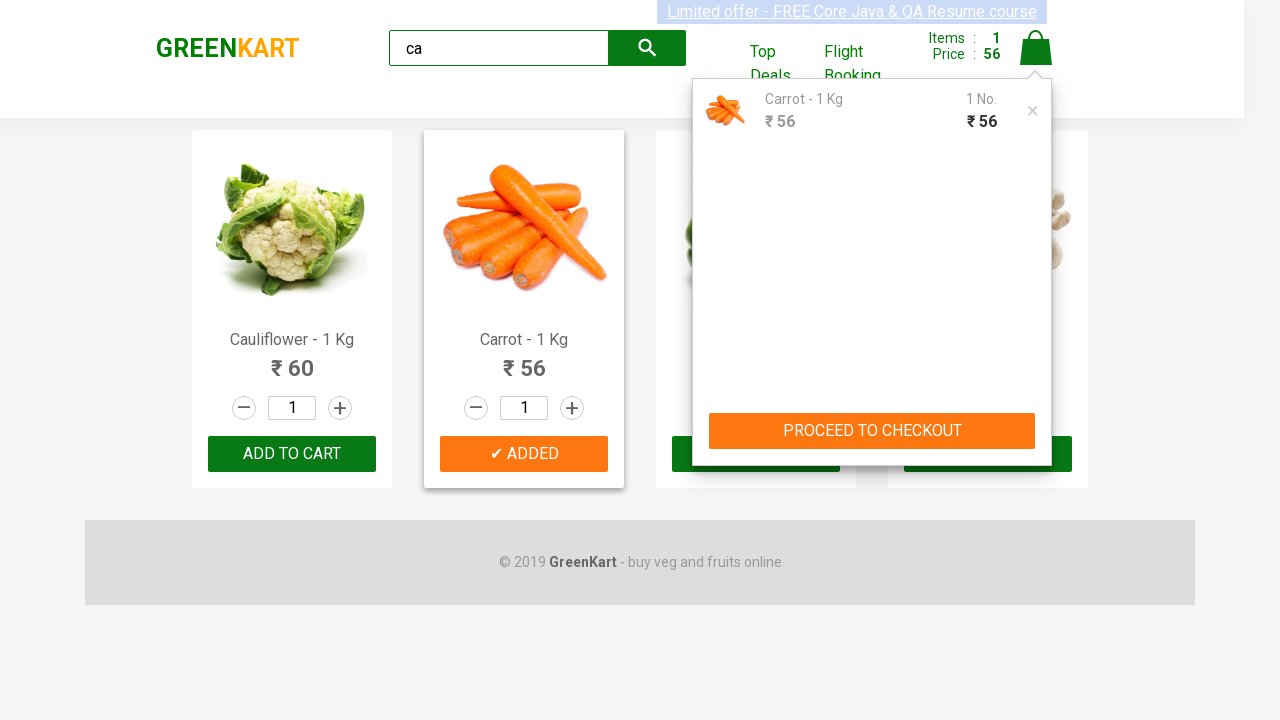

Waited for cart preview to open
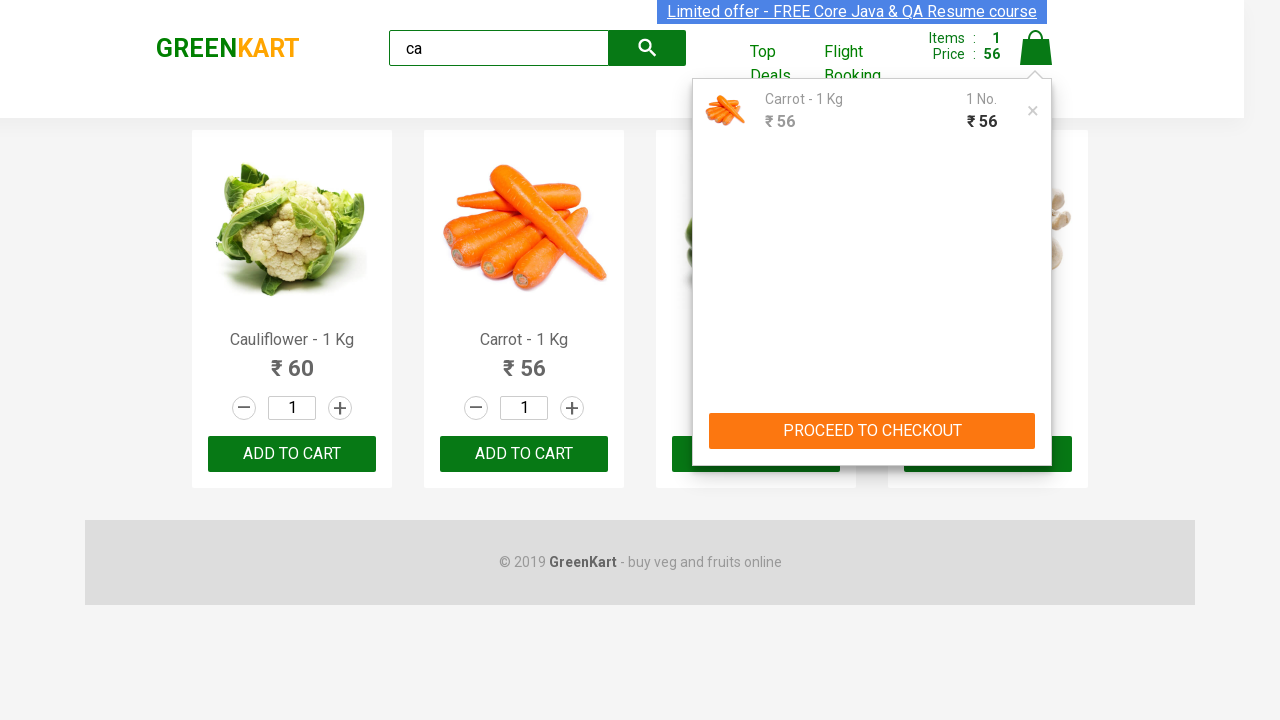

Clicked 'PROCEED TO CHECKOUT' button to proceed to checkout at (872, 431) on .cart-preview.active .action-block >> internal:text="PROCEED TO CHECKOUT"i
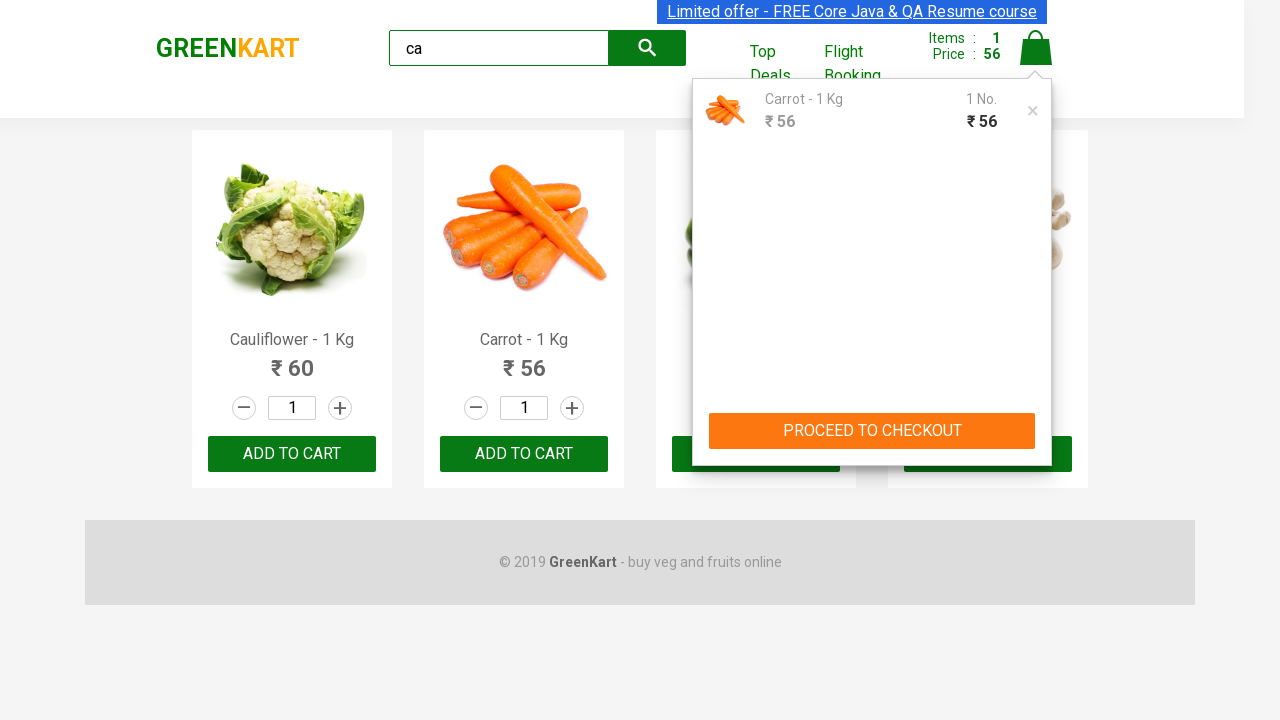

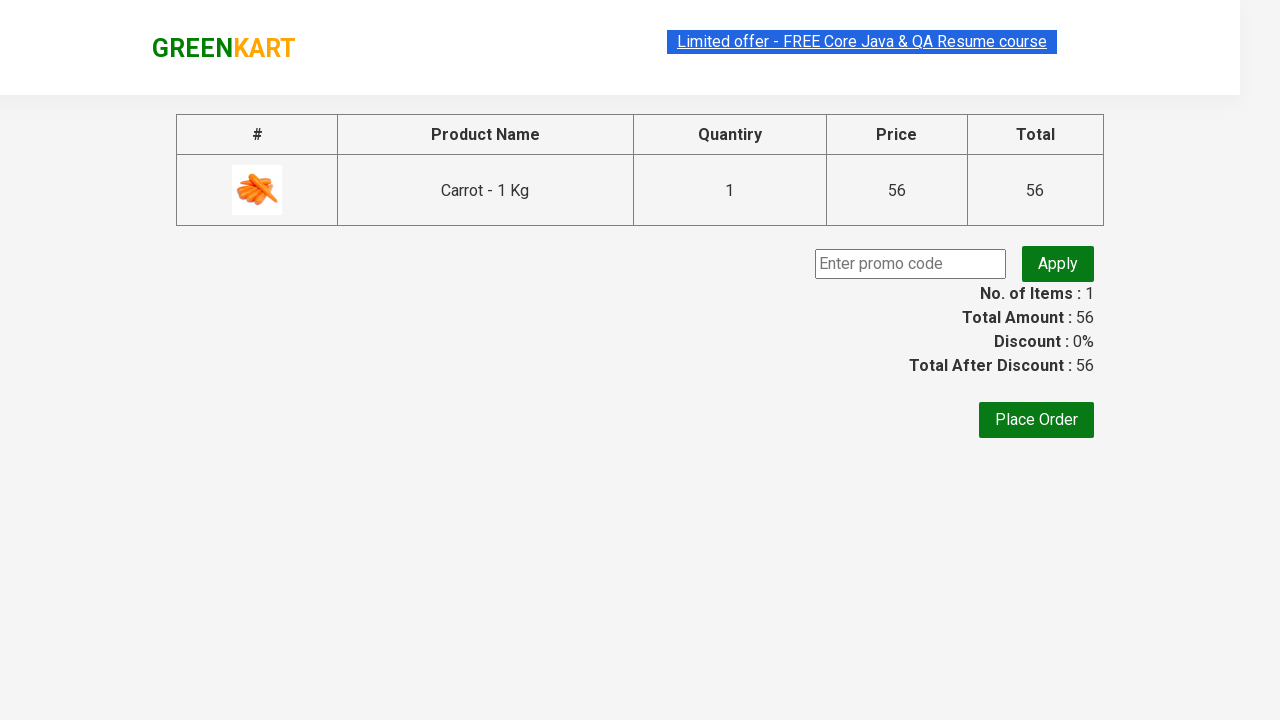